Tests a form that requires calculating the sum of two displayed numbers and selecting the result from a dropdown menu

Starting URL: https://suninjuly.github.io/selects1.html

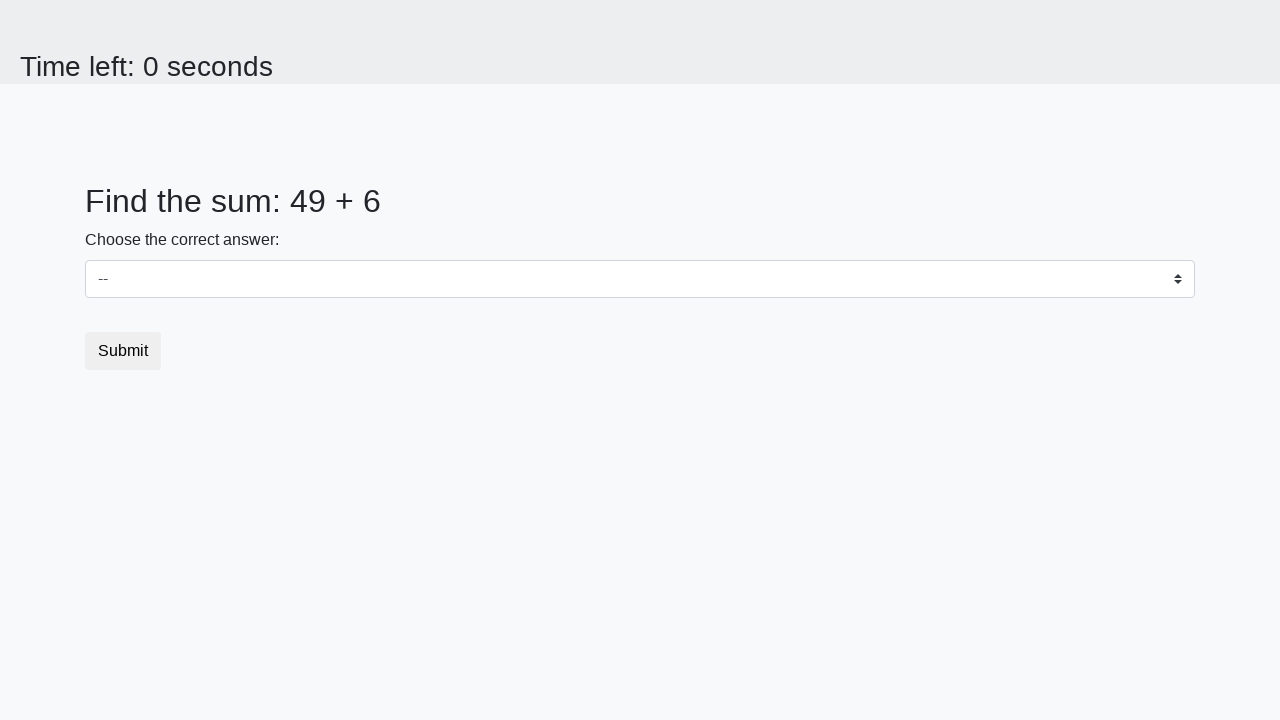

Retrieved first number from #num1 element
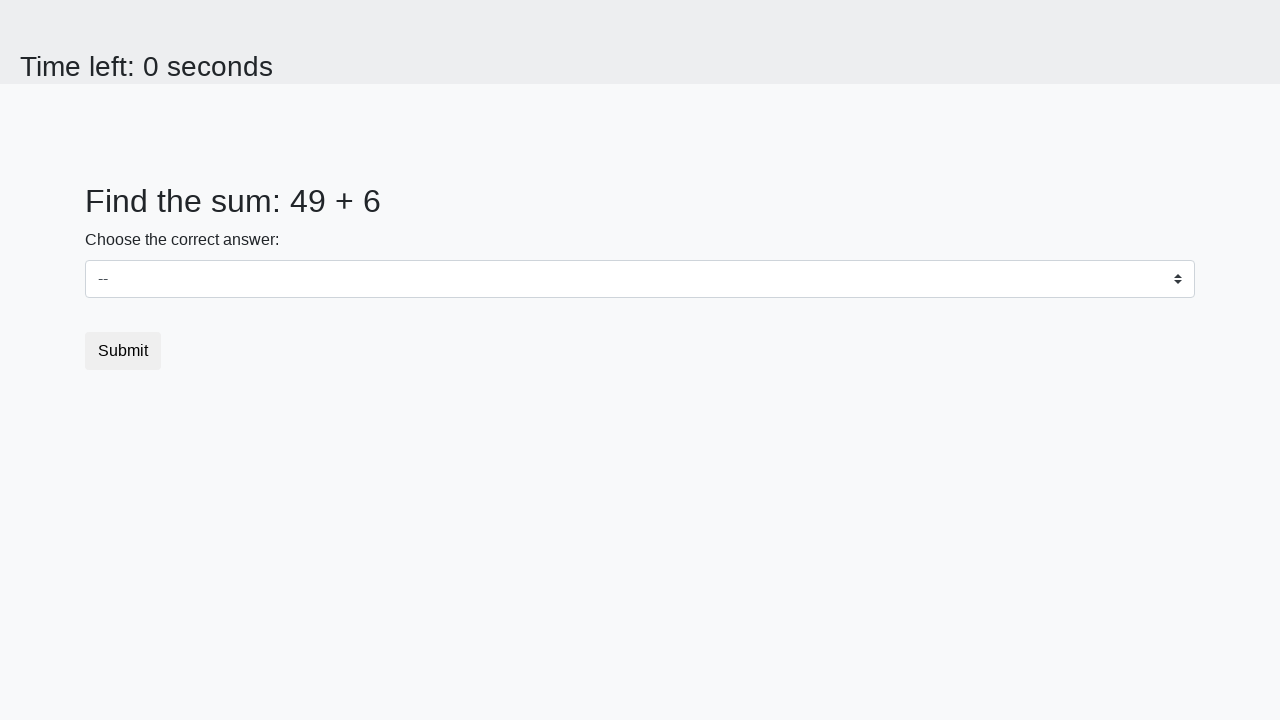

Retrieved second number from #num2 element
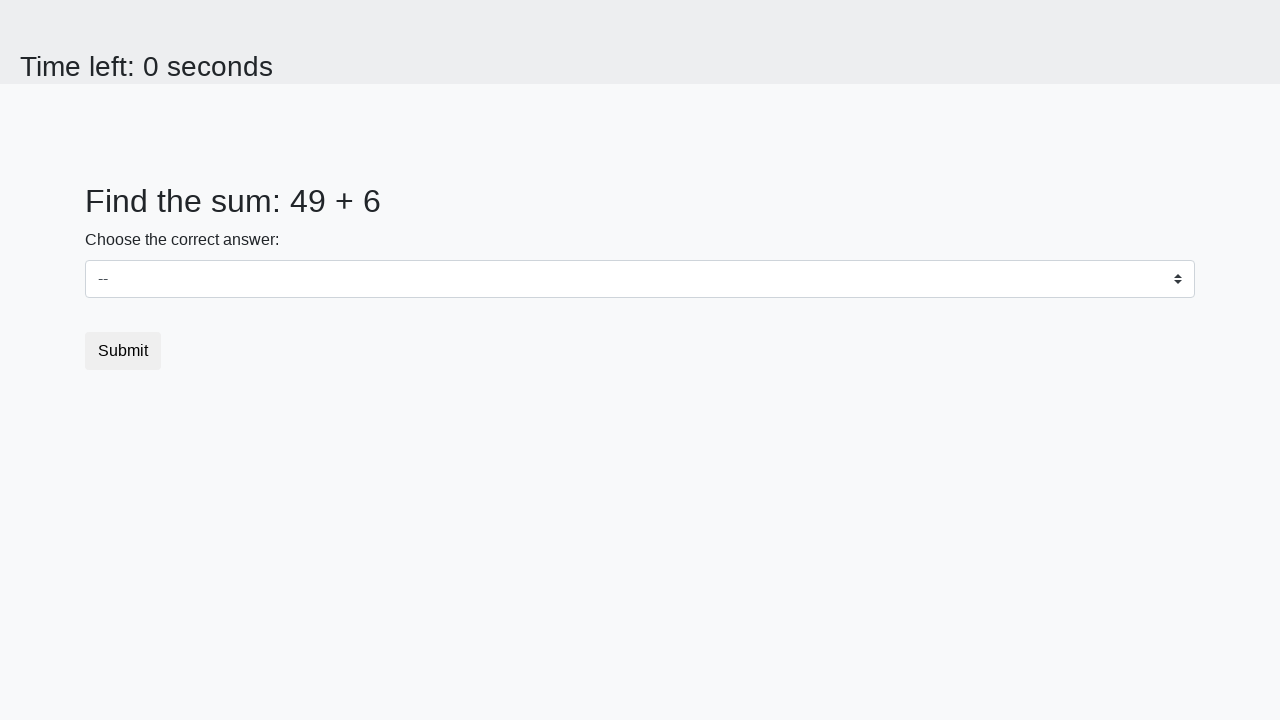

Calculated sum of 49 + 6 = 55
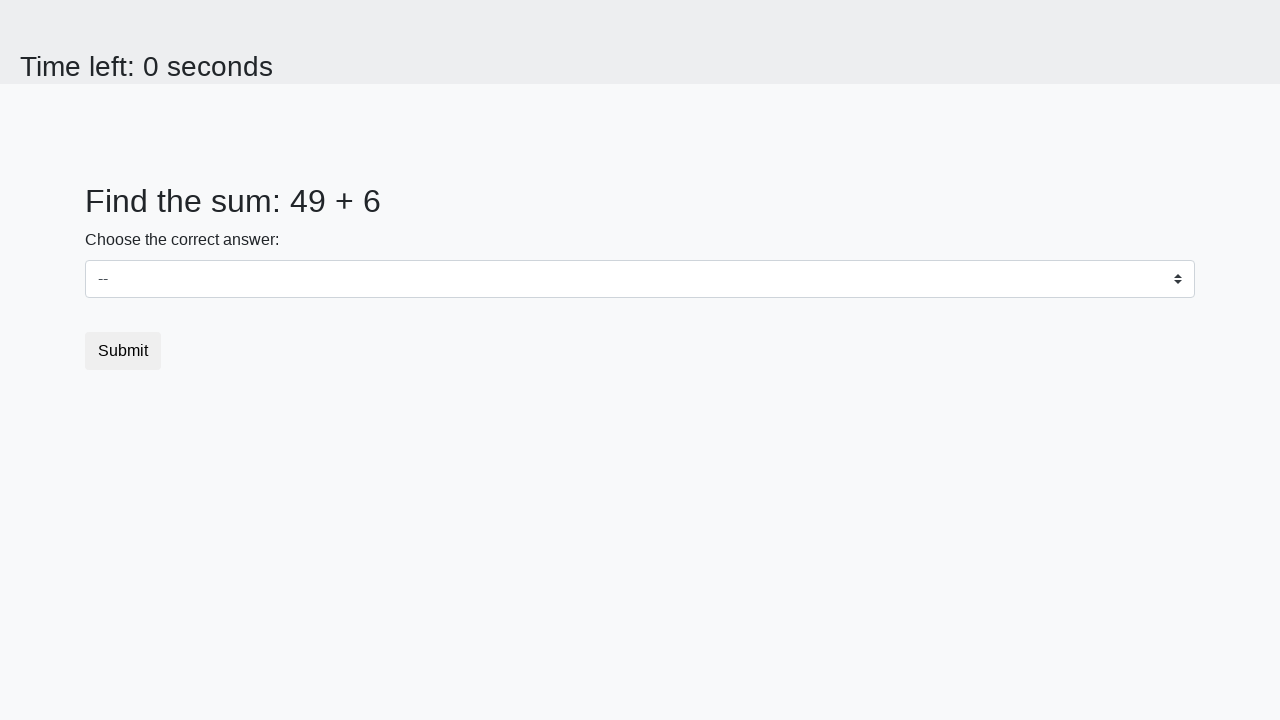

Selected calculated sum '55' from dropdown on select
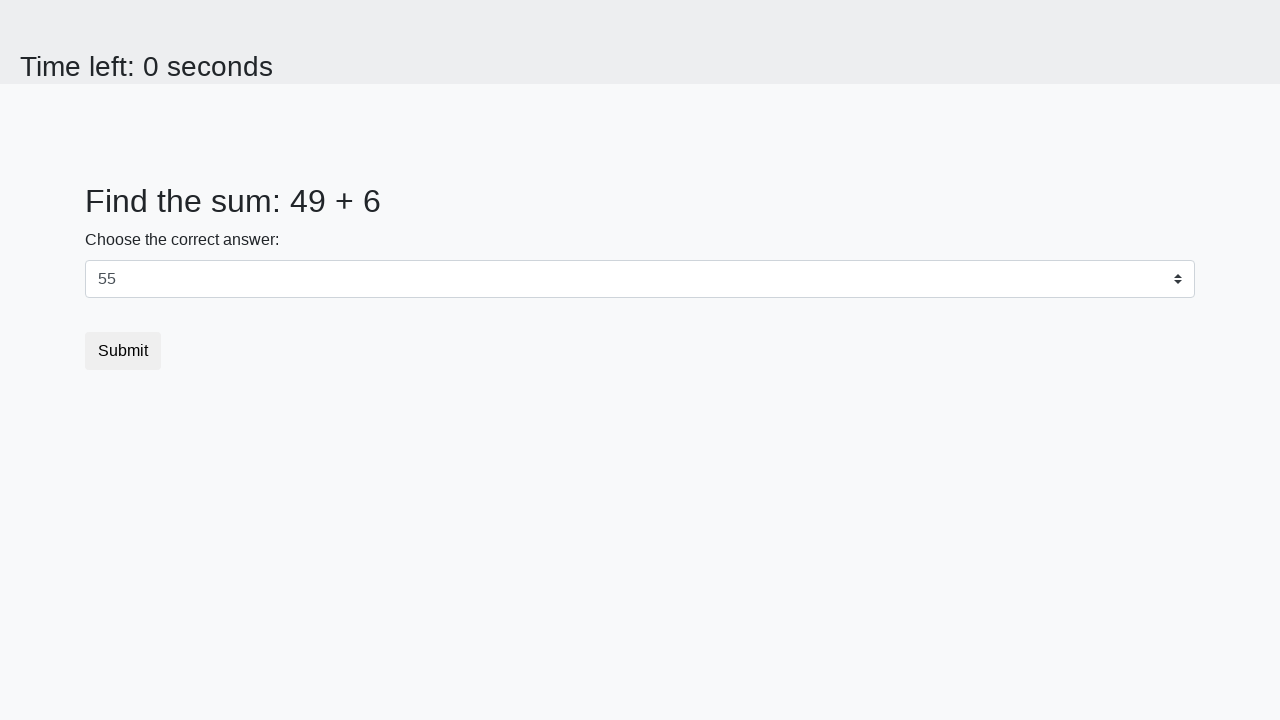

Clicked submit button to submit the form at (123, 351) on button.btn
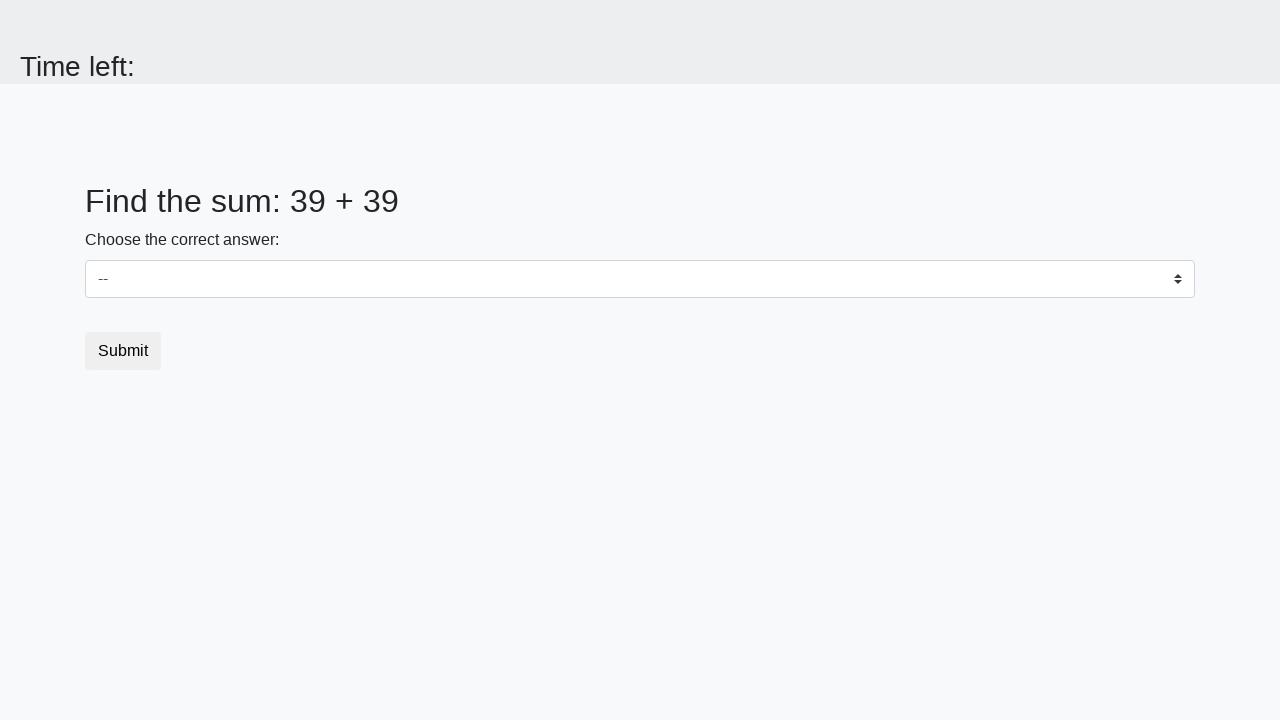

Waited 1000ms for result page to load
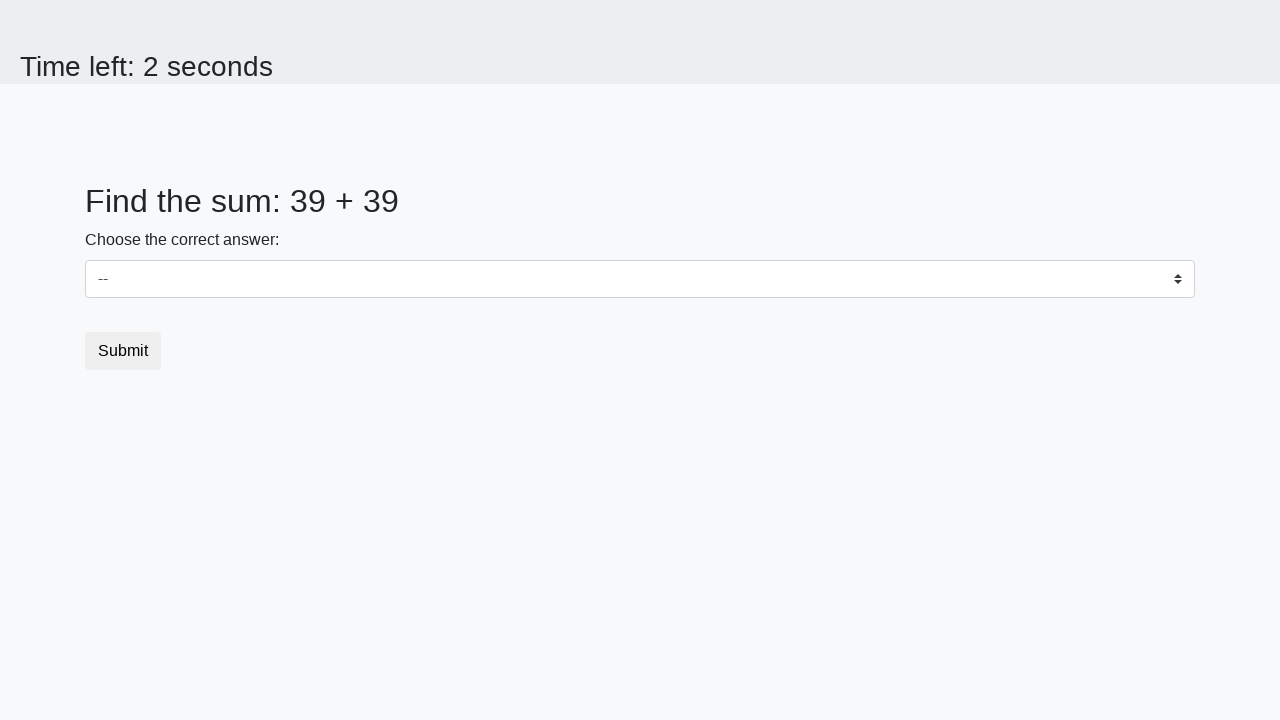

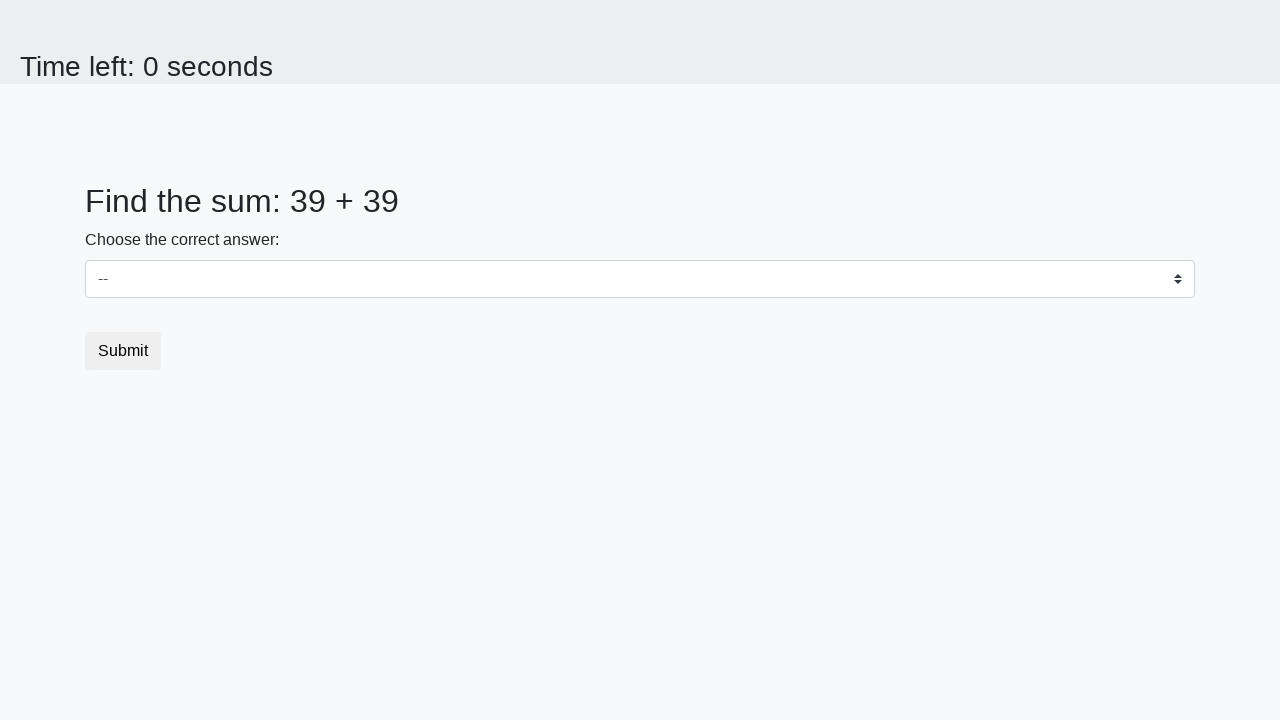